Tests opening multiple browser tabs in the same browser context by navigating to two different demo websites (Sauce Demo and Automation Testing registration page).

Starting URL: https://www.saucedemo.com/

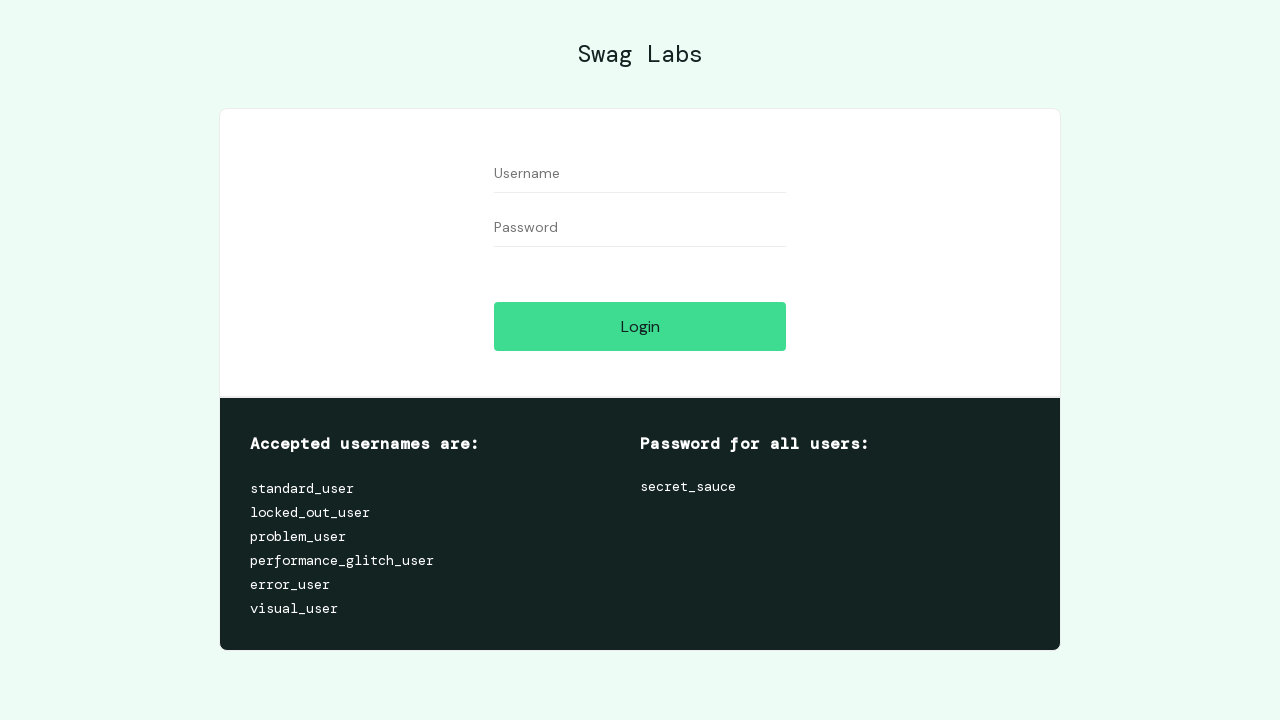

First tab (Sauce Demo) loaded successfully
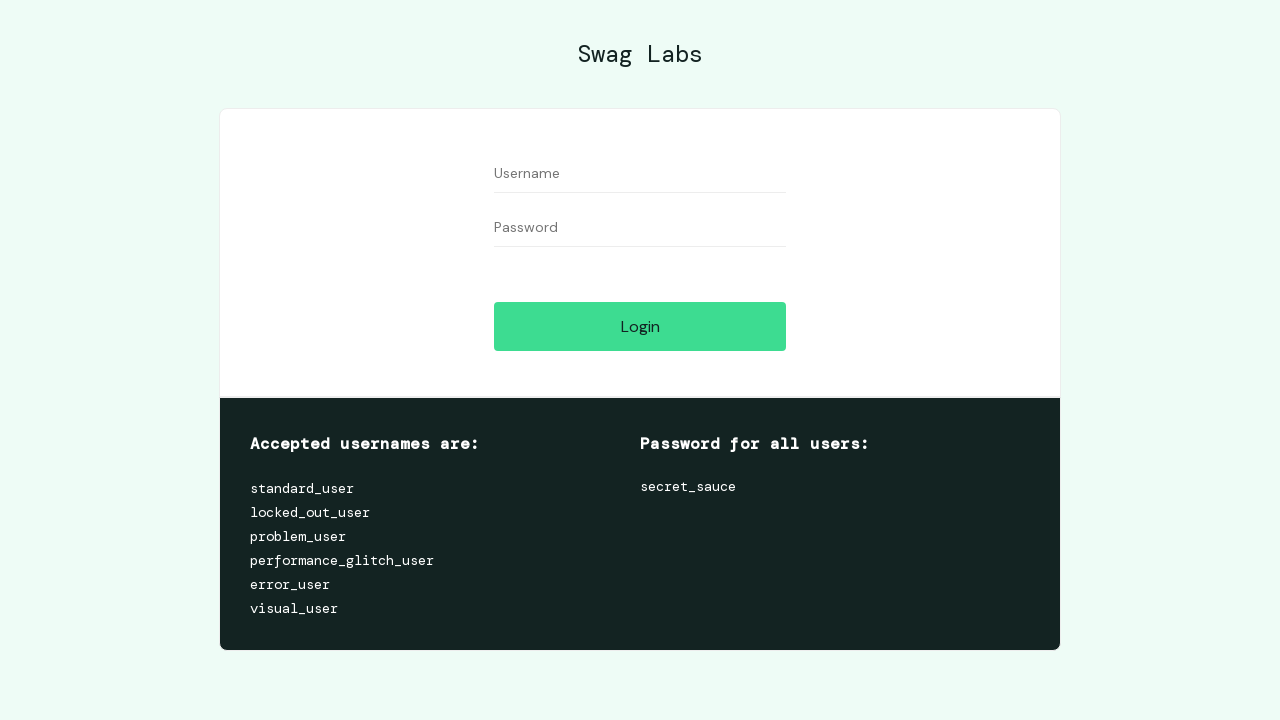

Opened a second tab in the same browser context
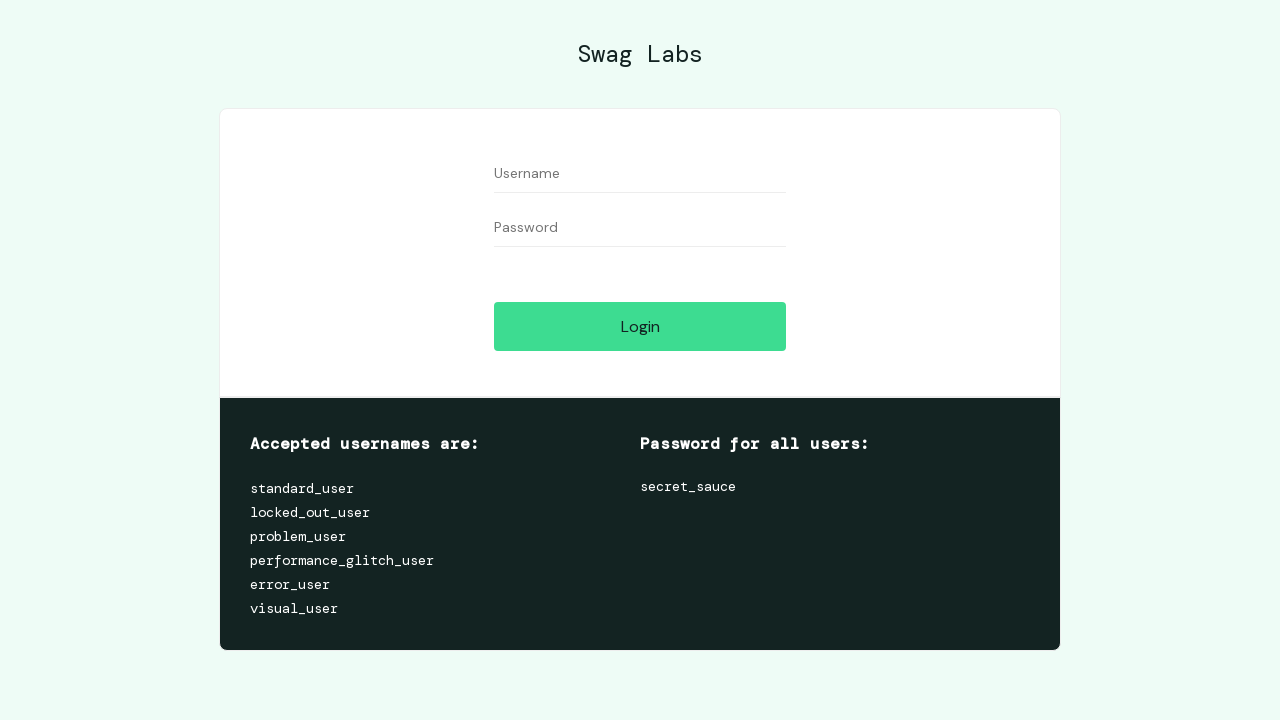

Navigated second tab to Automation Testing registration page
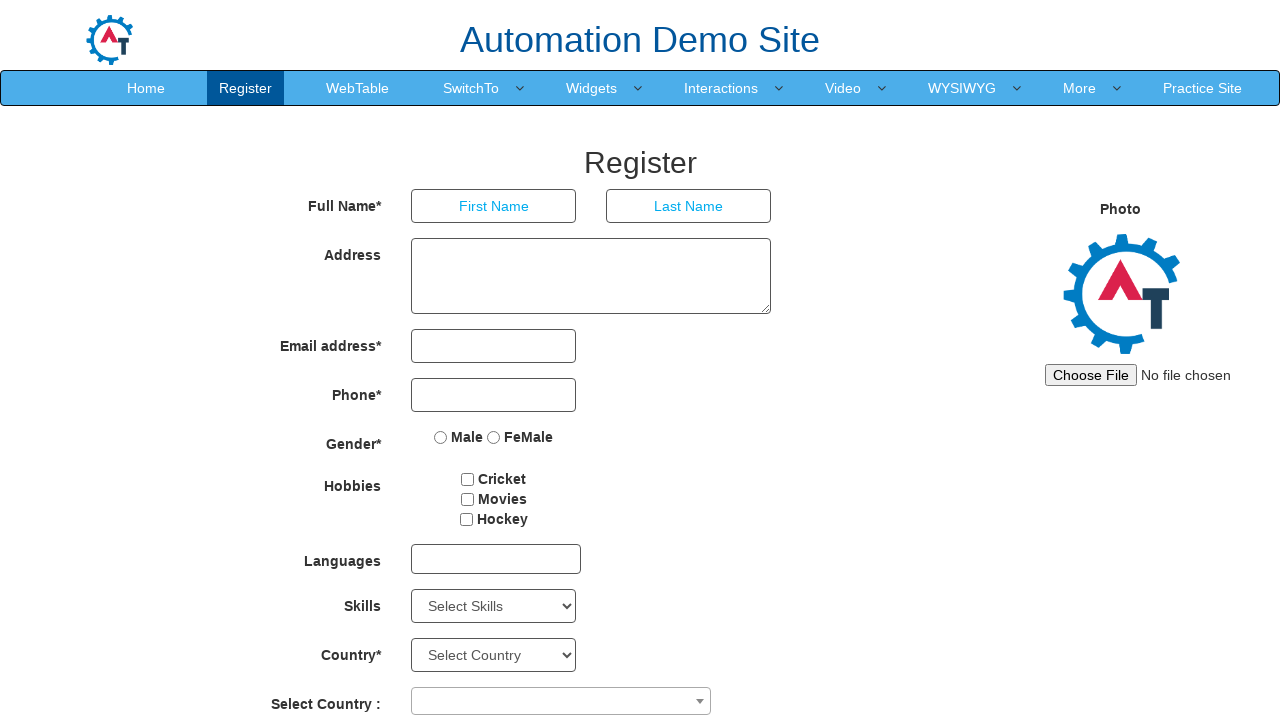

Second tab (Automation Testing registration page) loaded successfully
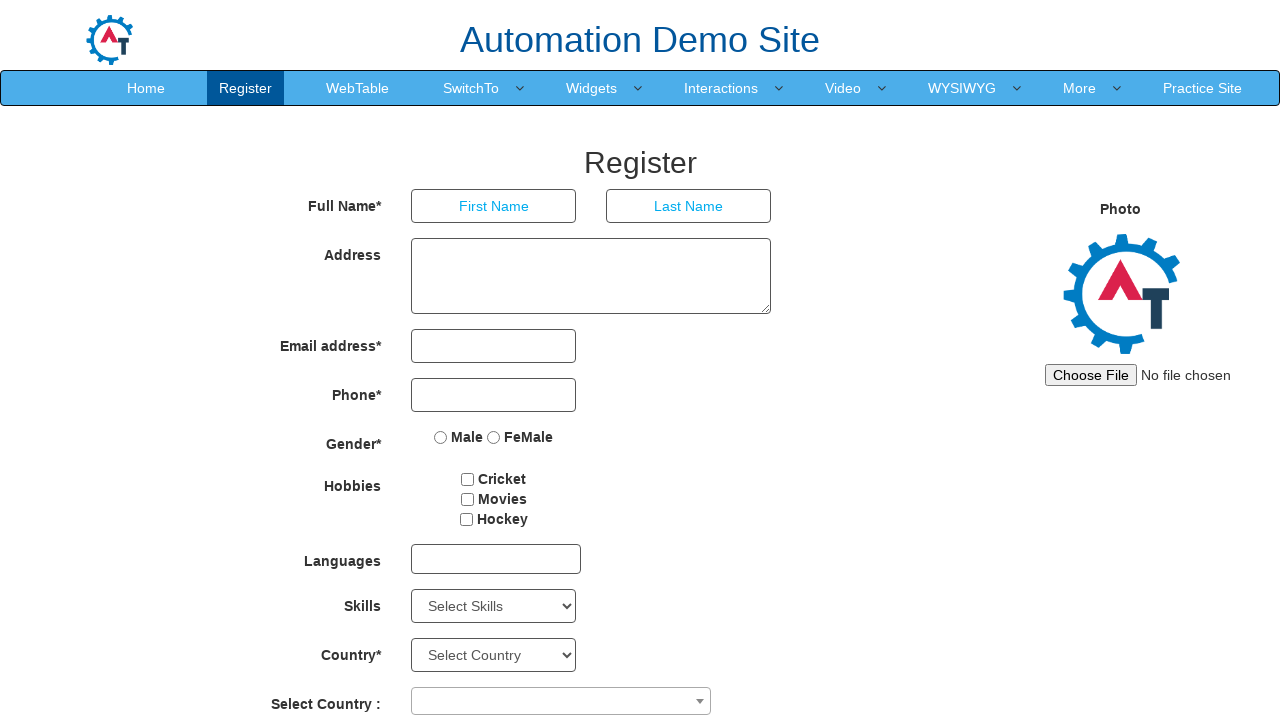

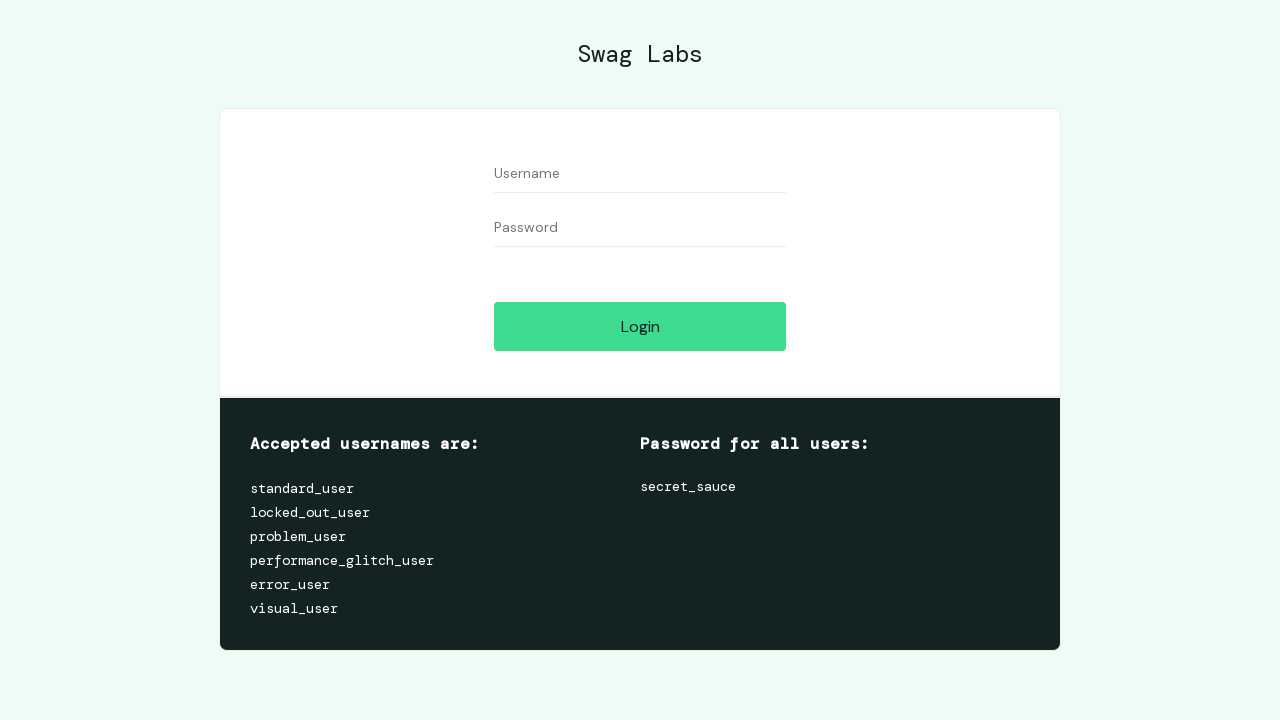